Tests checkbox functionality by iterating through all checkboxes on the page and selecting any that are not already selected

Starting URL: https://the-internet.herokuapp.com/checkboxes

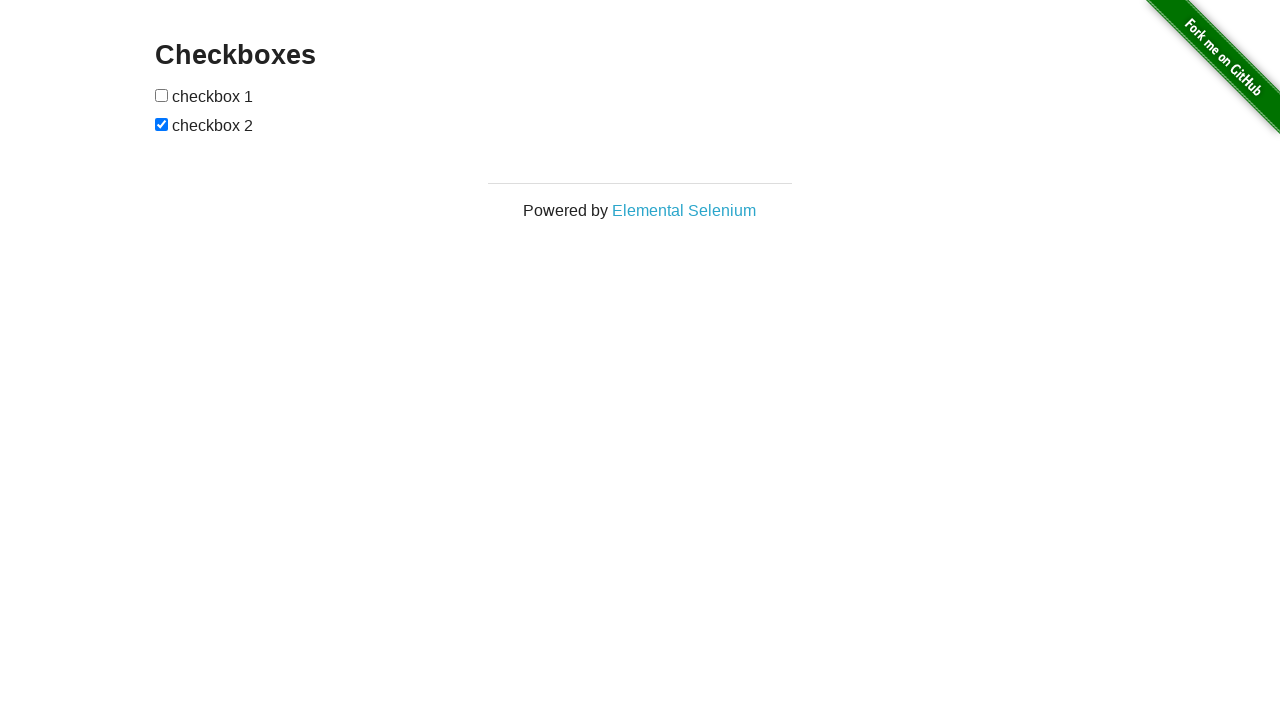

Found all checkboxes on the page
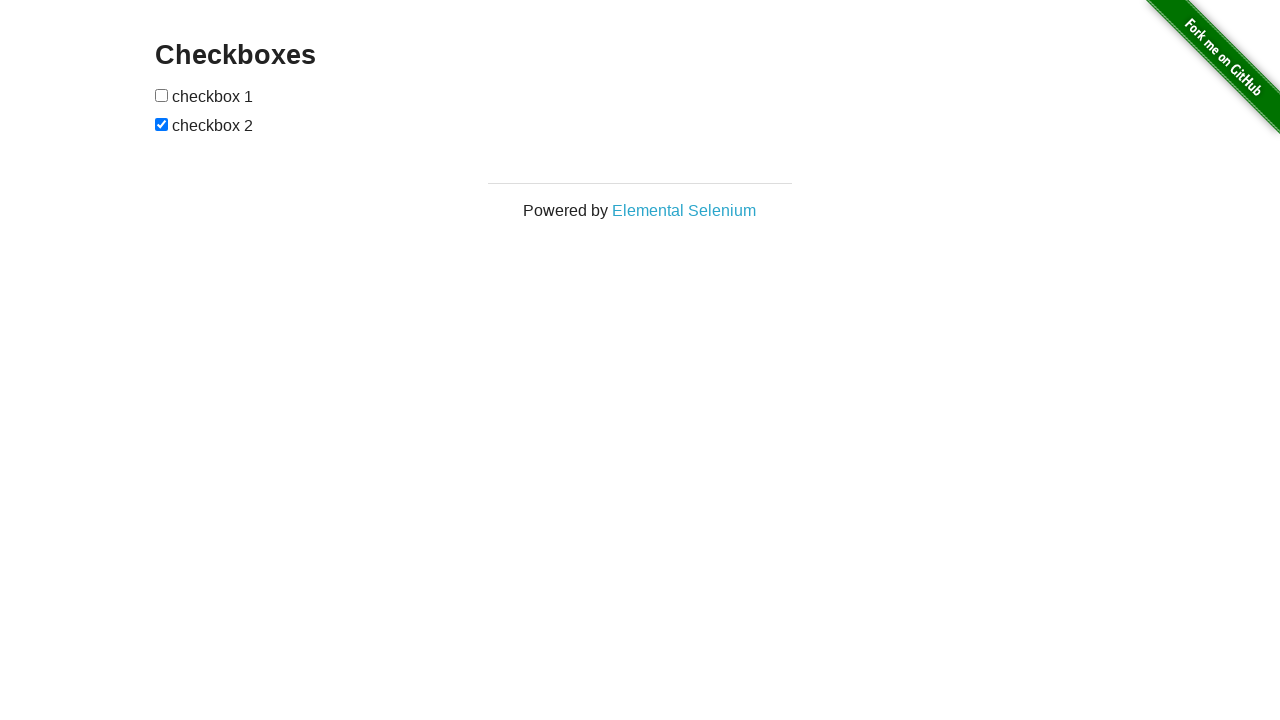

Clicked unchecked checkbox to select it
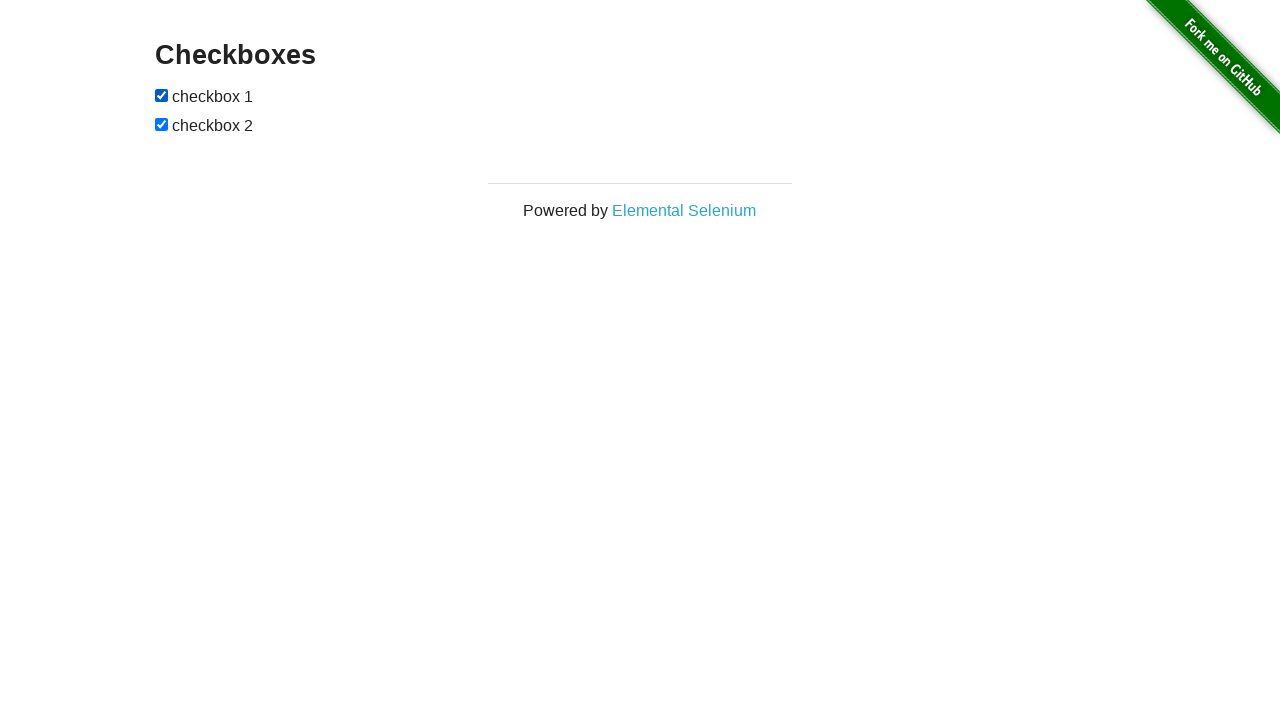

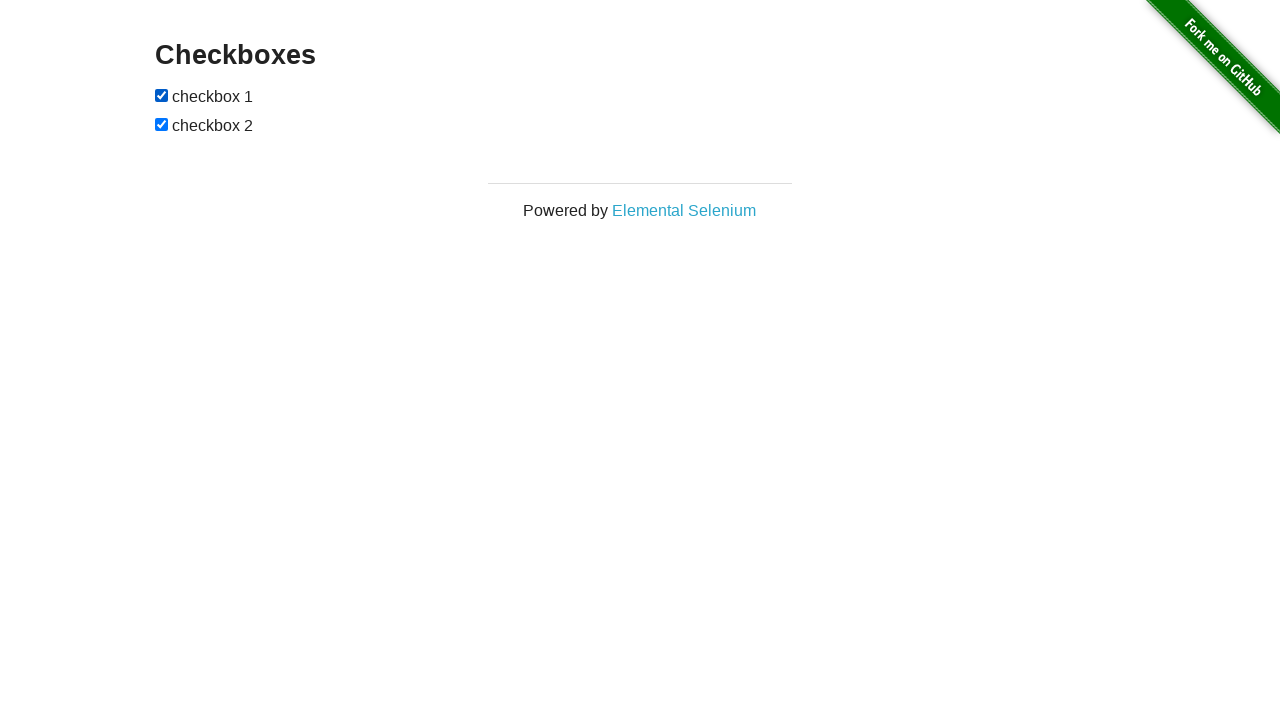